Tests number input field increment and decrement functionality using arrow keys

Starting URL: http://the-internet.herokuapp.com/inputs

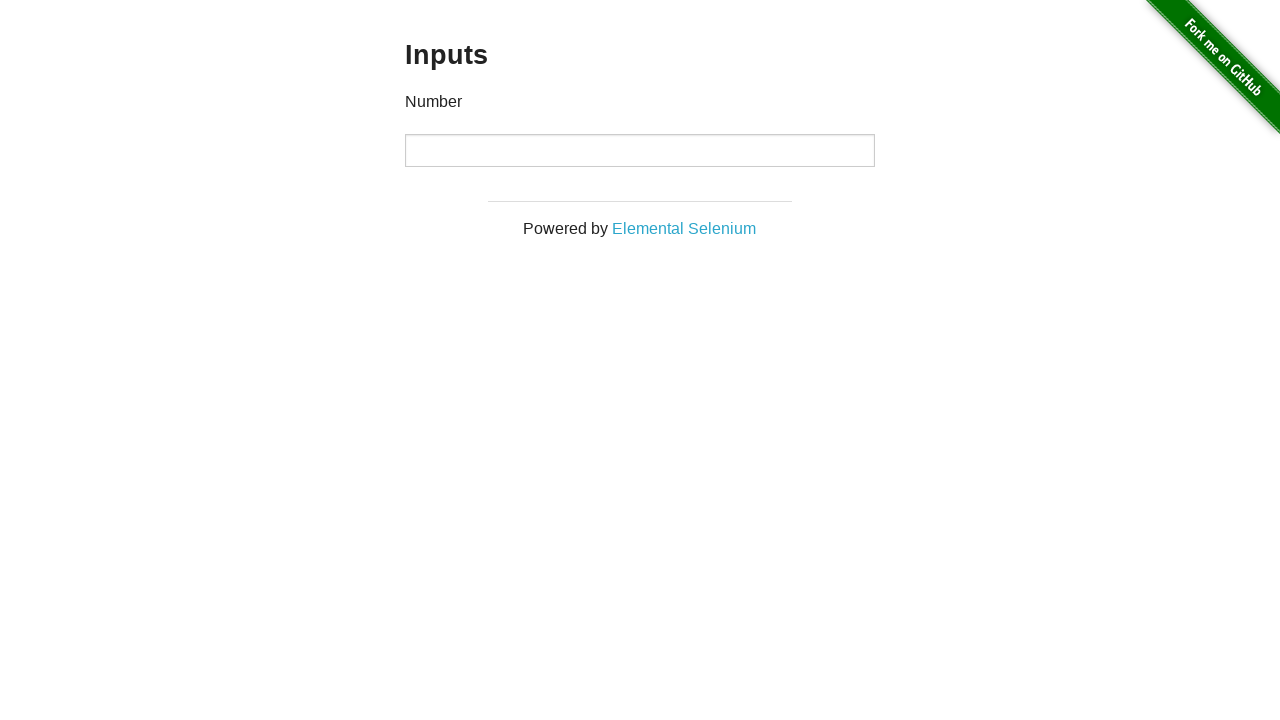

Filled number input field with initial value 5 on //p[contains(text(),'Number')]//following::input[1]
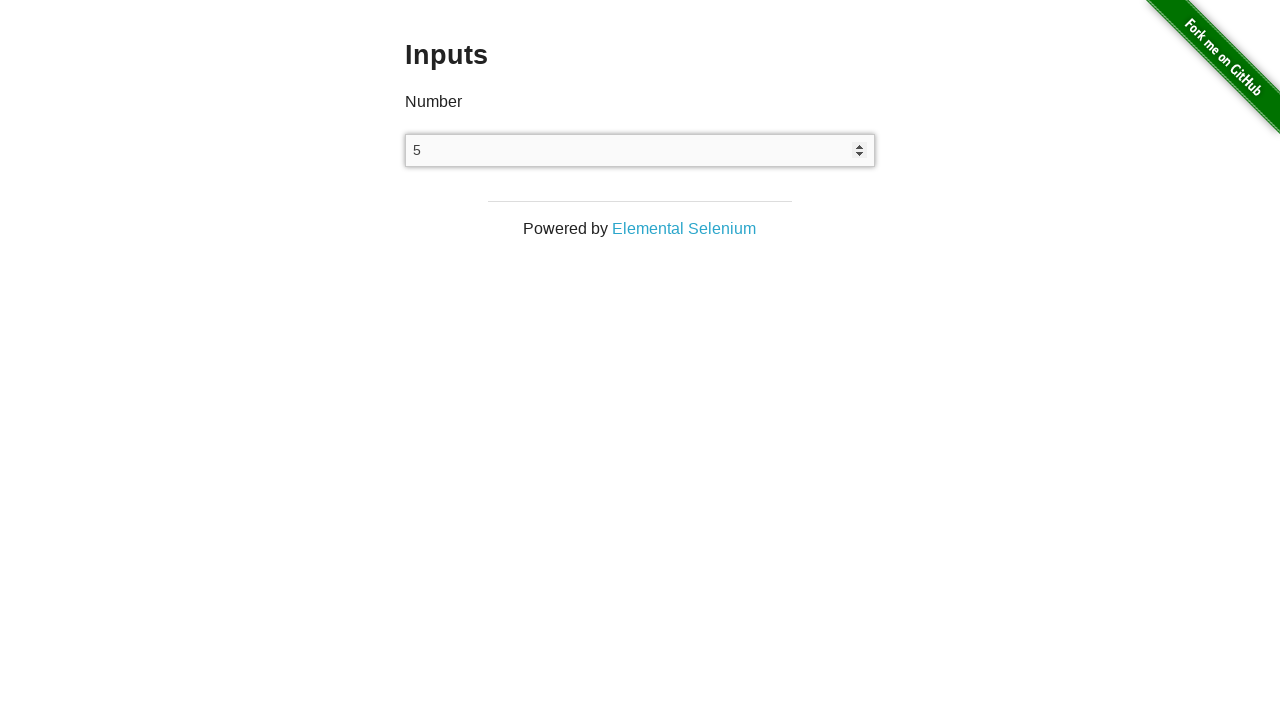

Pressed ArrowUp to increment value
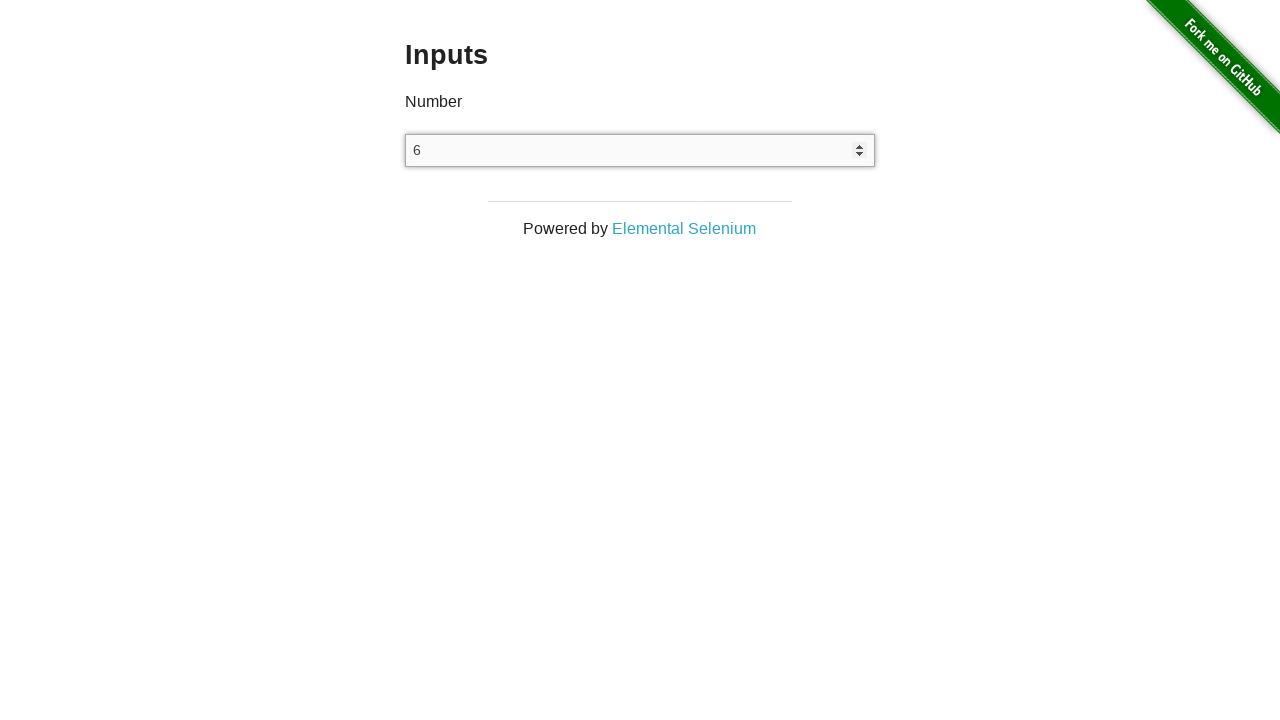

Pressed ArrowUp to increment value
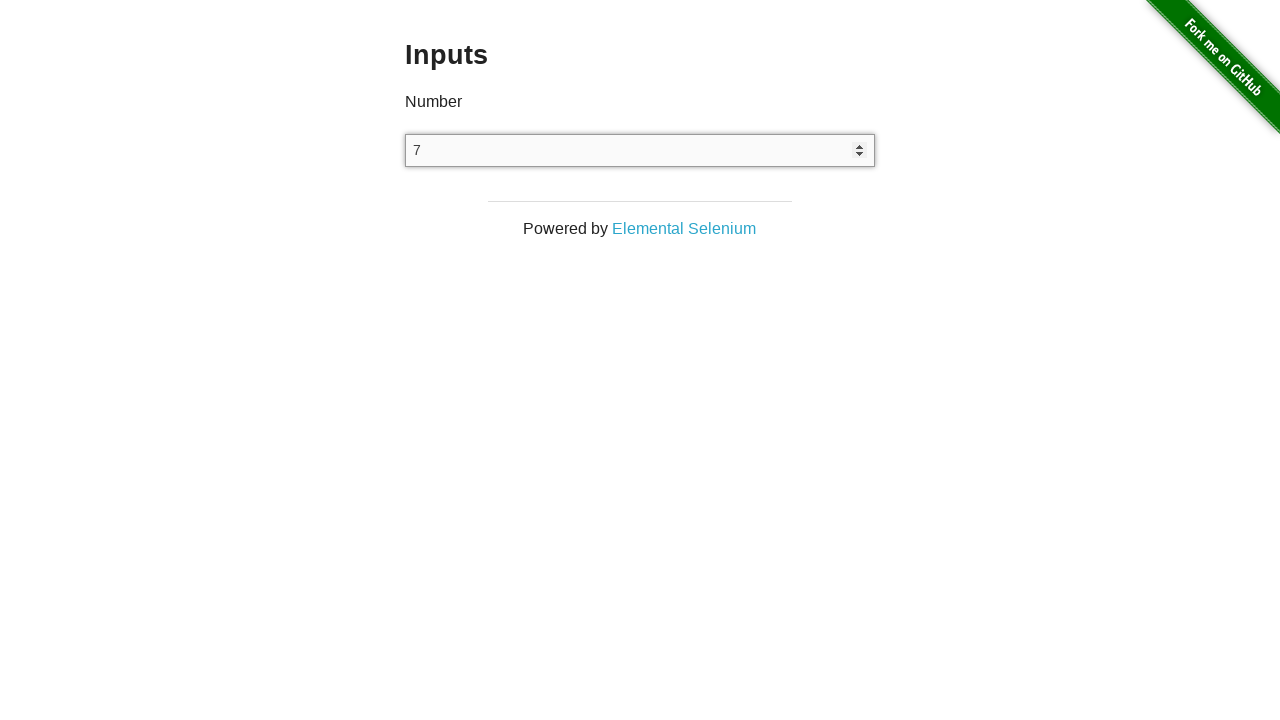

Pressed ArrowUp to increment value
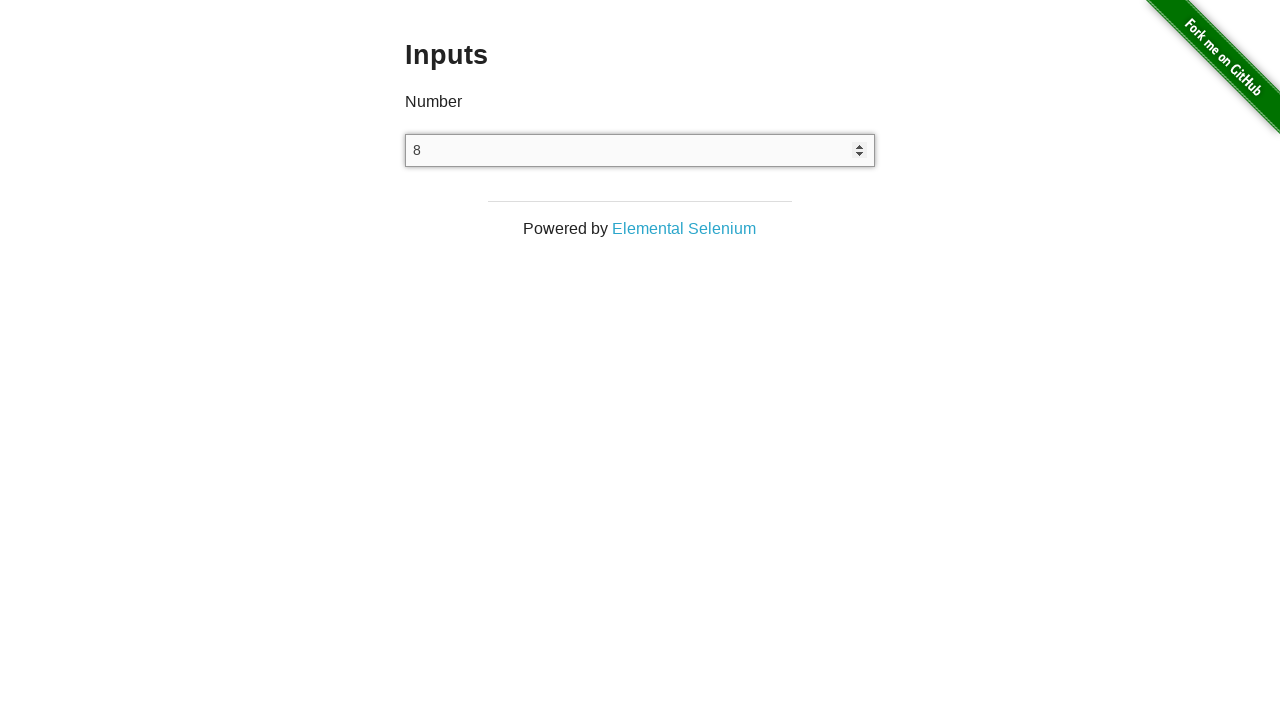

Pressed ArrowDown to decrement value
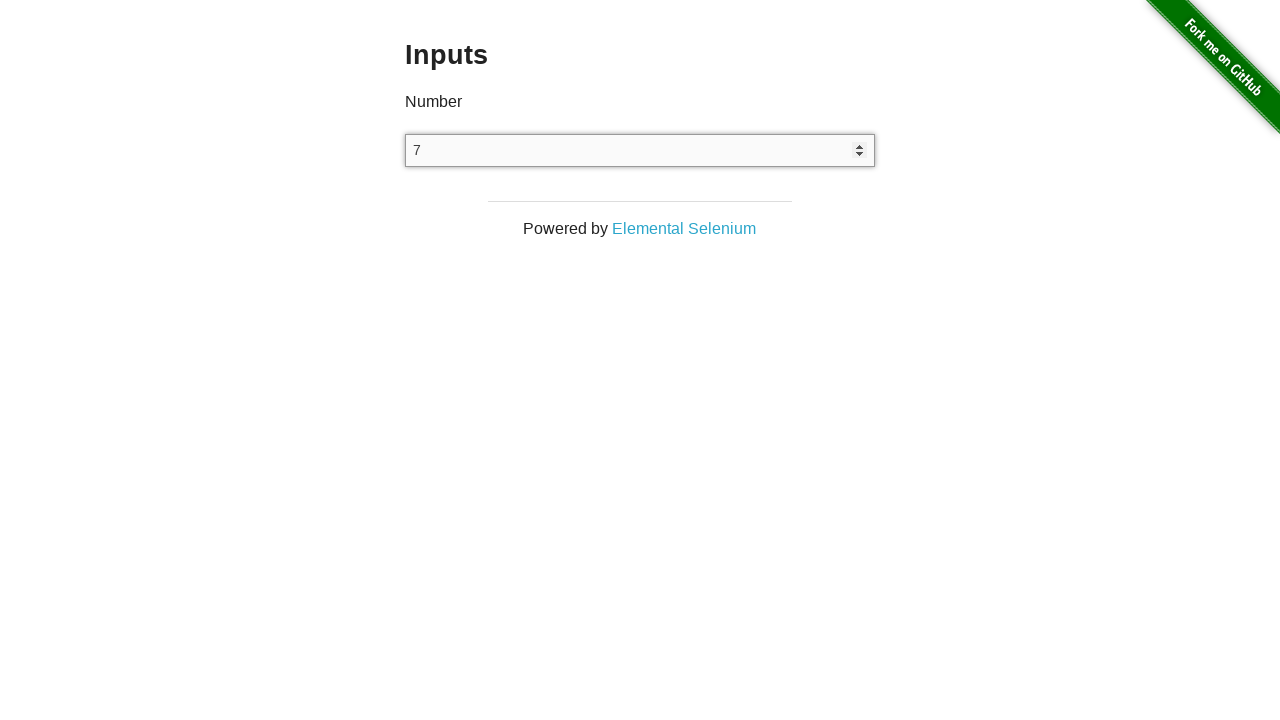

Pressed ArrowDown to decrement value
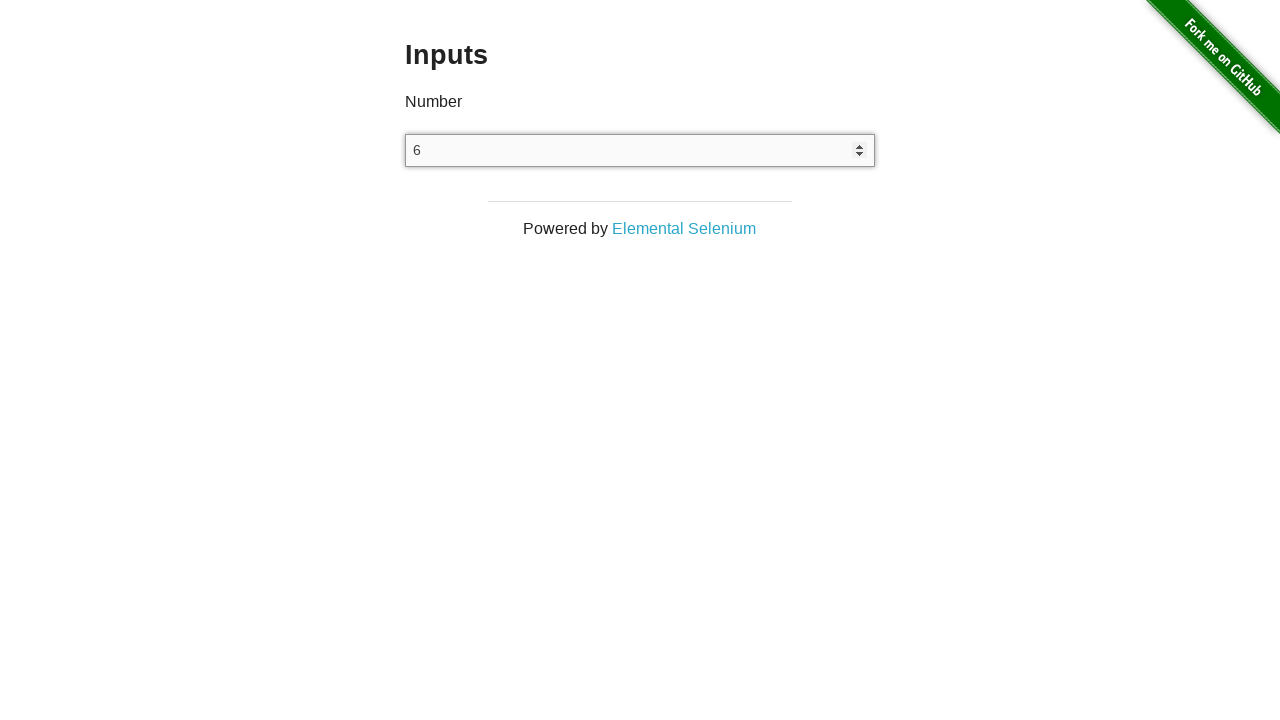

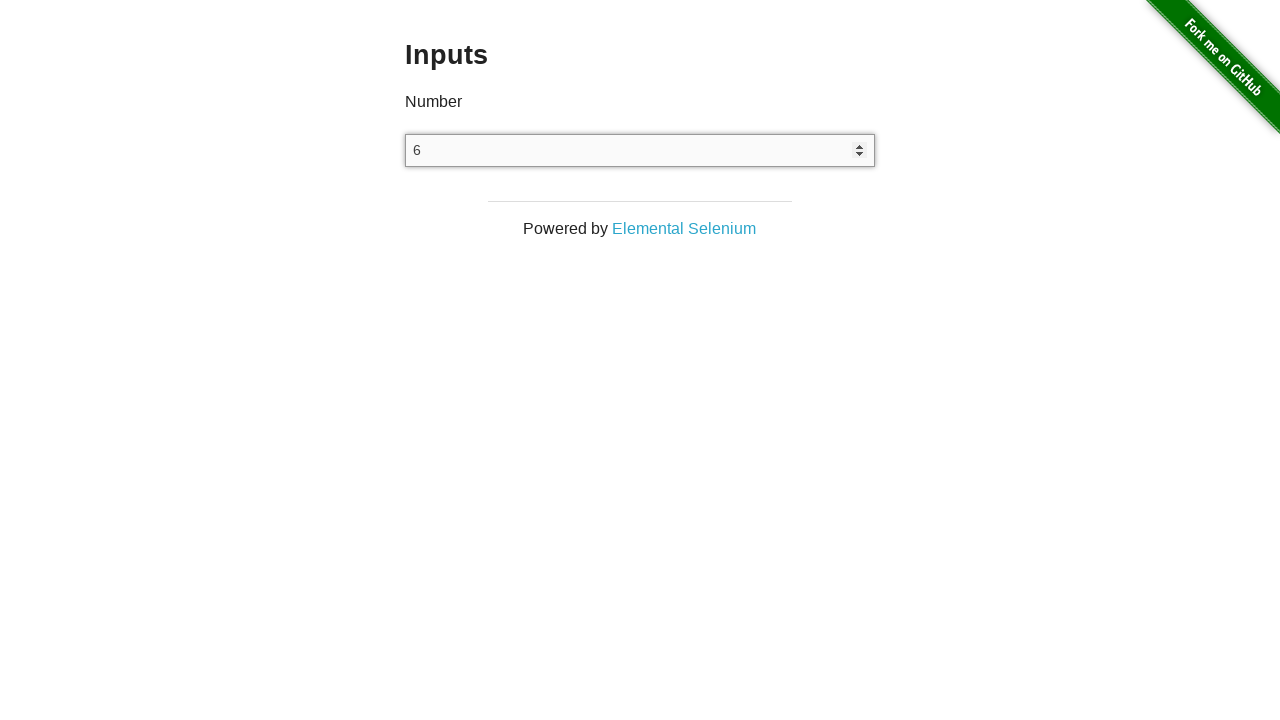